Tests dynamic controls functionality by clicking the Enable button, verifying the text input becomes enabled, typing text into it, then clicking Disable and verifying it becomes disabled again.

Starting URL: https://the-internet.herokuapp.com/dynamic_controls

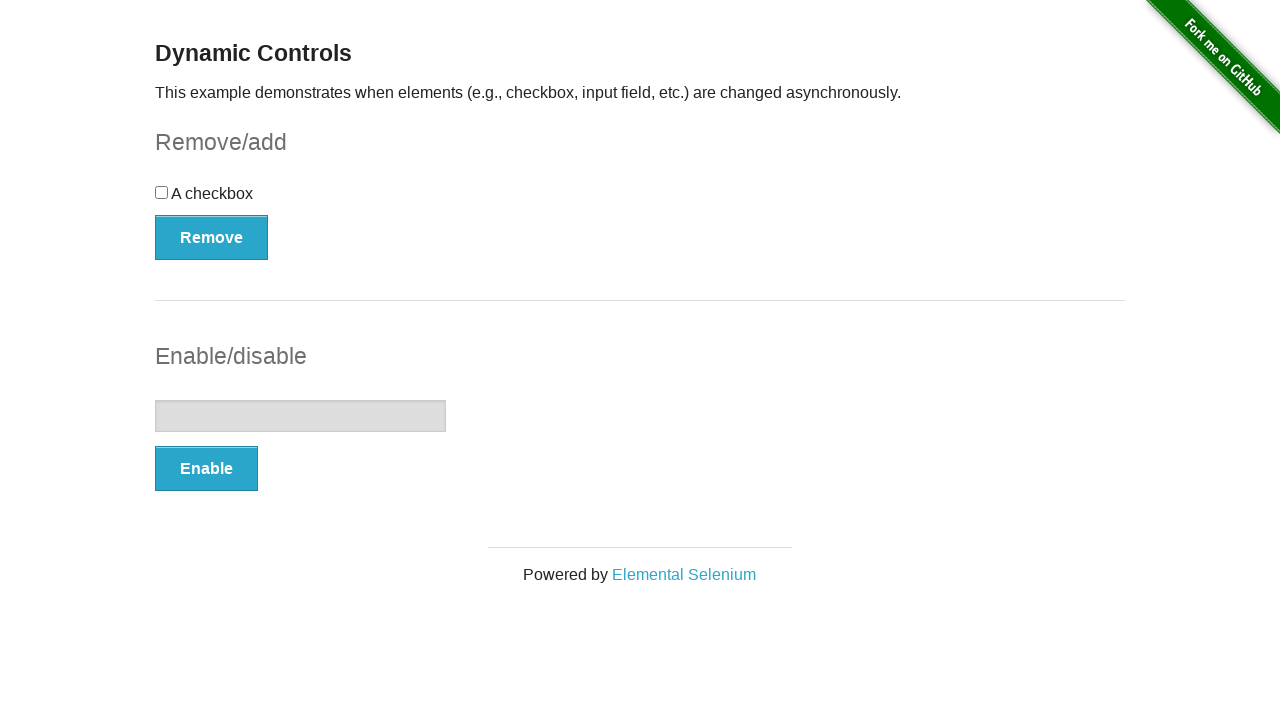

Clicked the Enable button at (206, 469) on xpath=//button[text()='Enable']
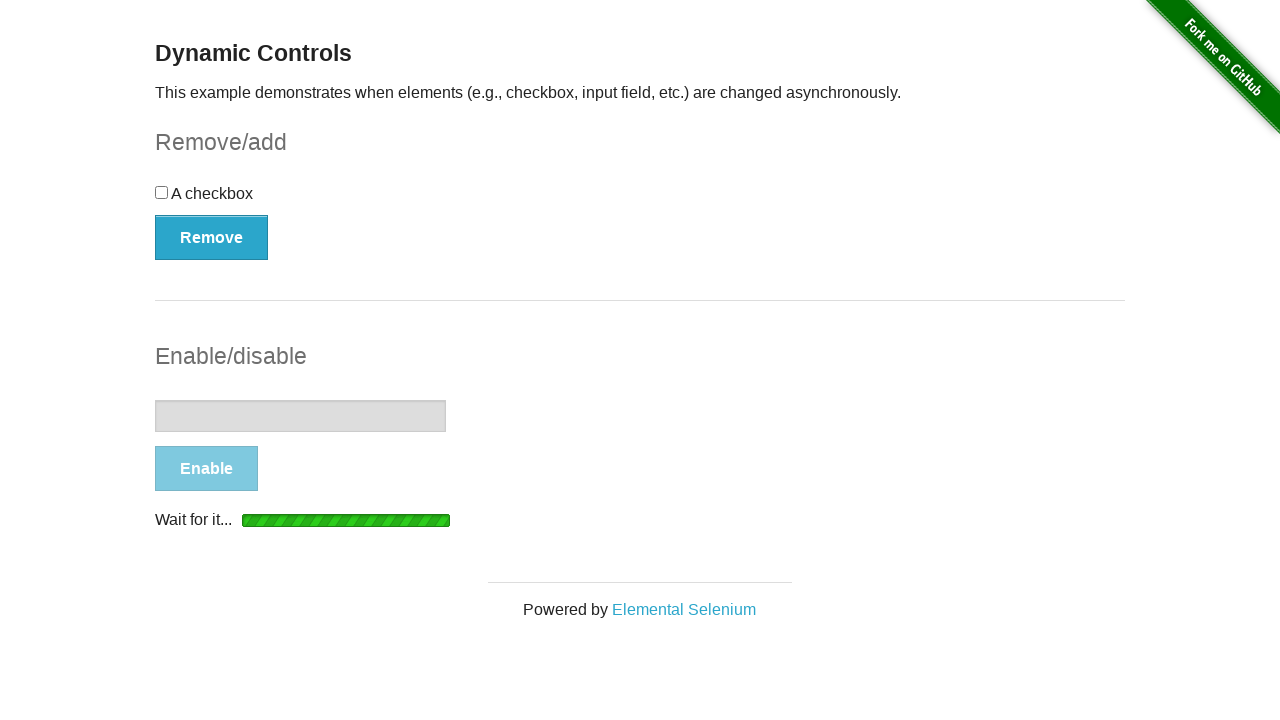

Waited for enable message to appear
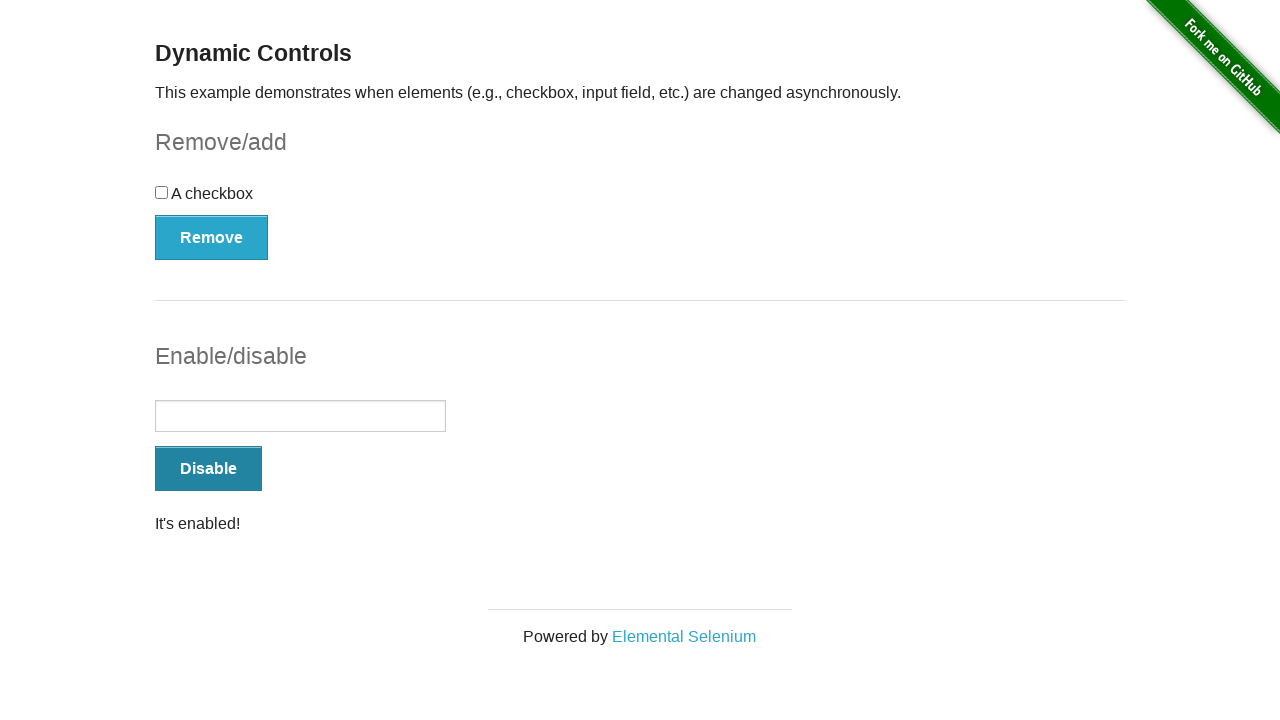

Located the enable message element
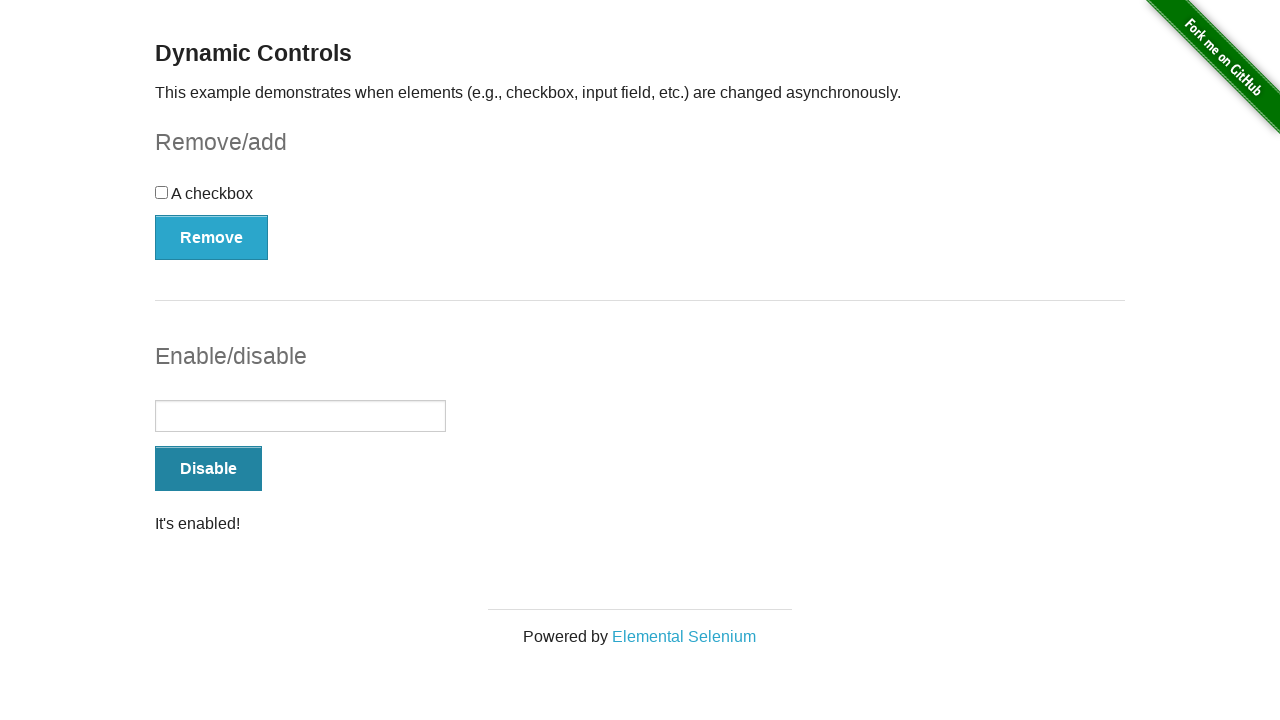

Verified enable message text is 'It's enabled!'
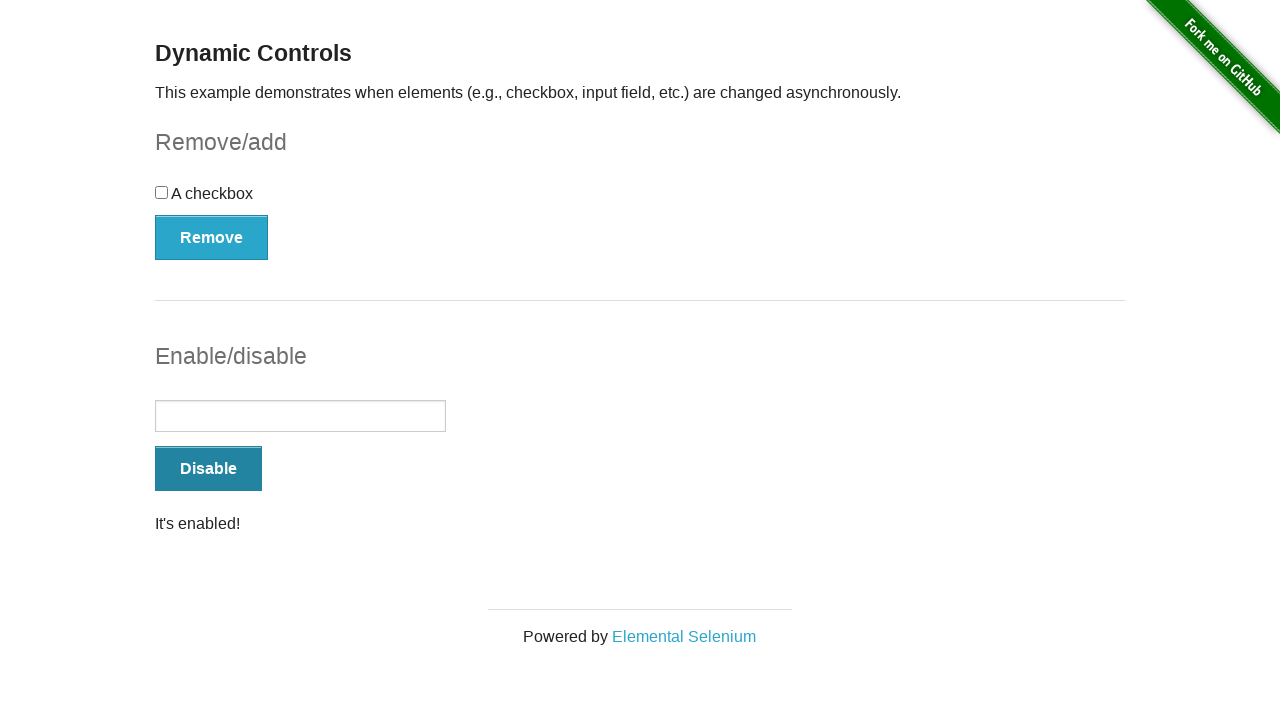

Filled text input with 'some text' on //form[@id='input-example']/input[@type='text']
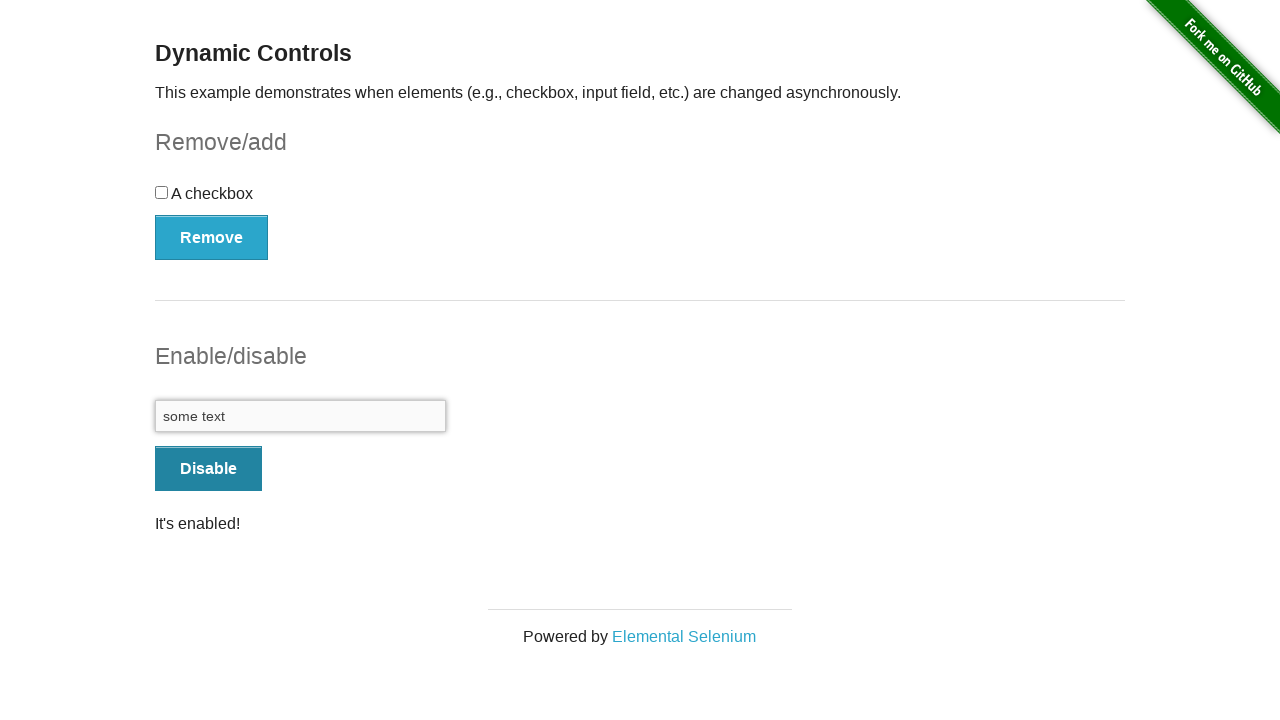

Clicked the Disable button at (208, 469) on xpath=//button[text()='Disable']
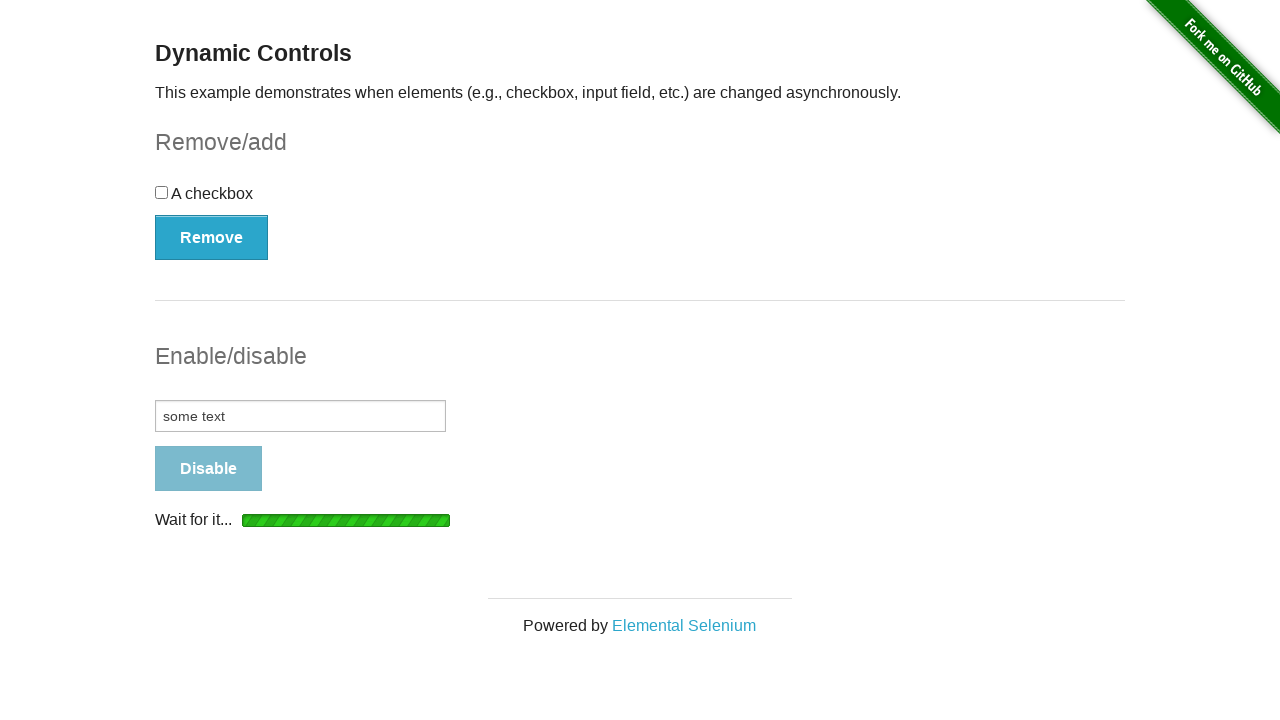

Waited for disable message to appear
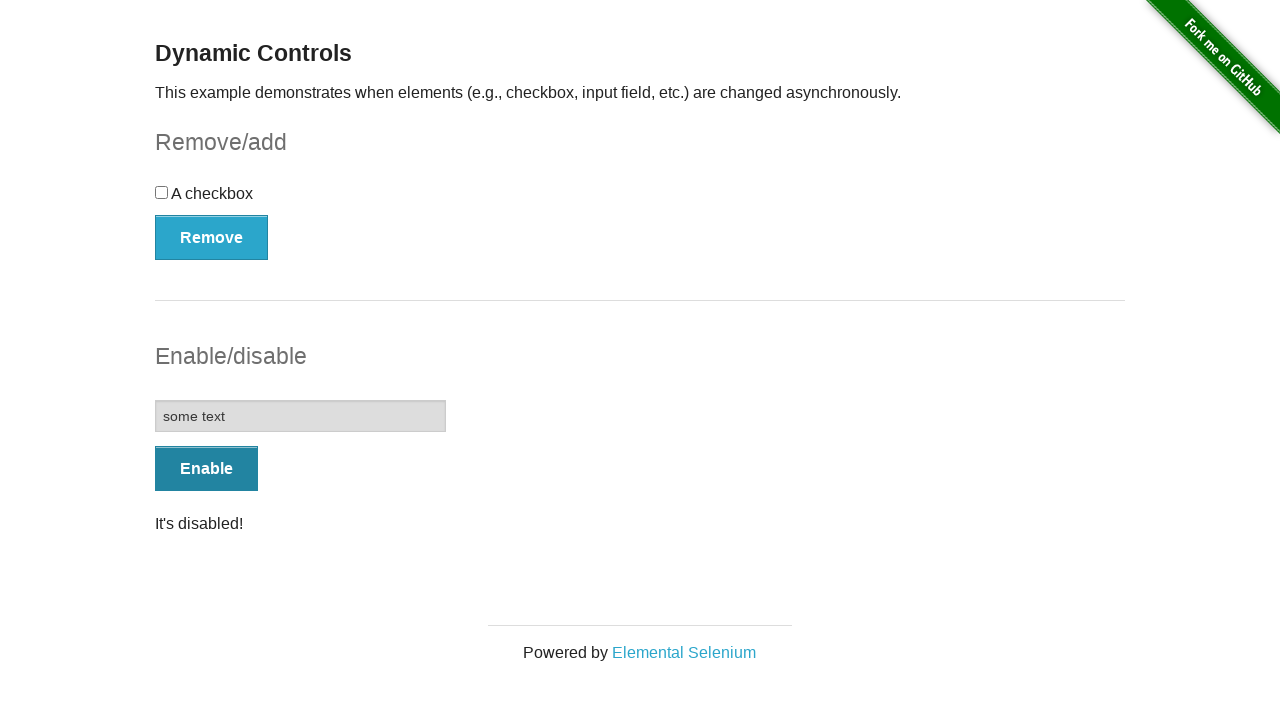

Located the disable message element
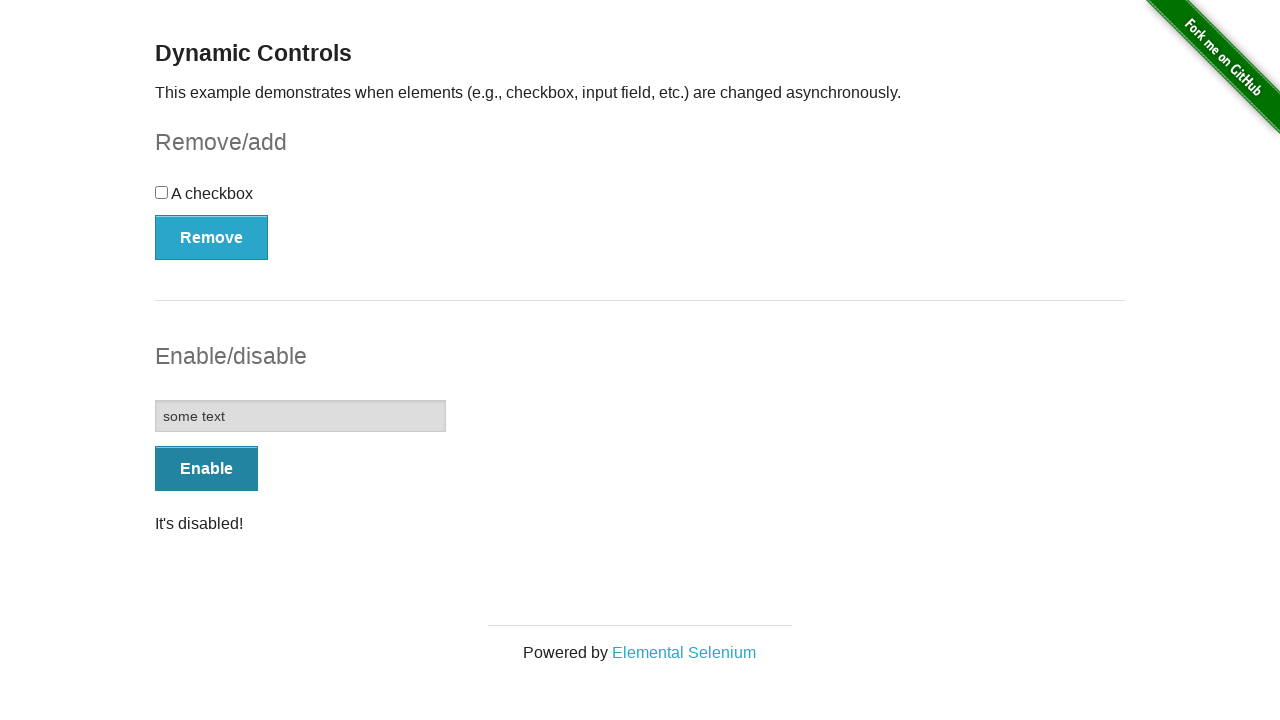

Verified disable message text is 'It's disabled!'
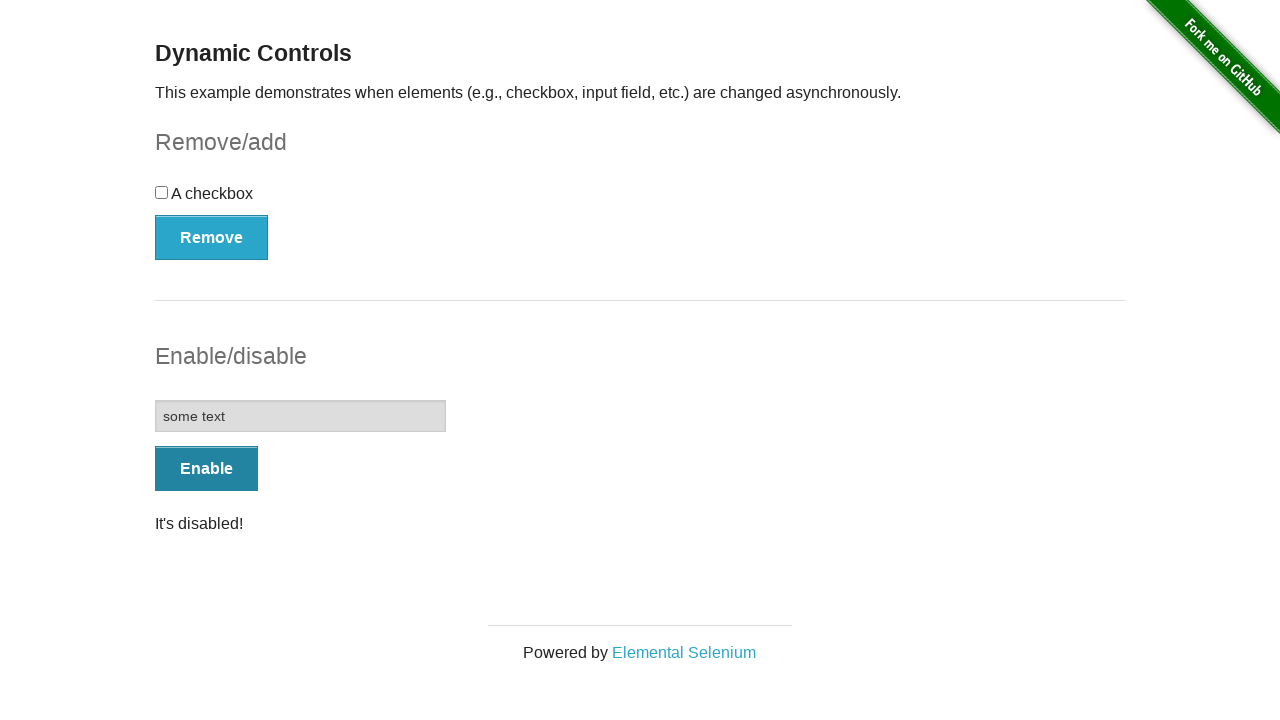

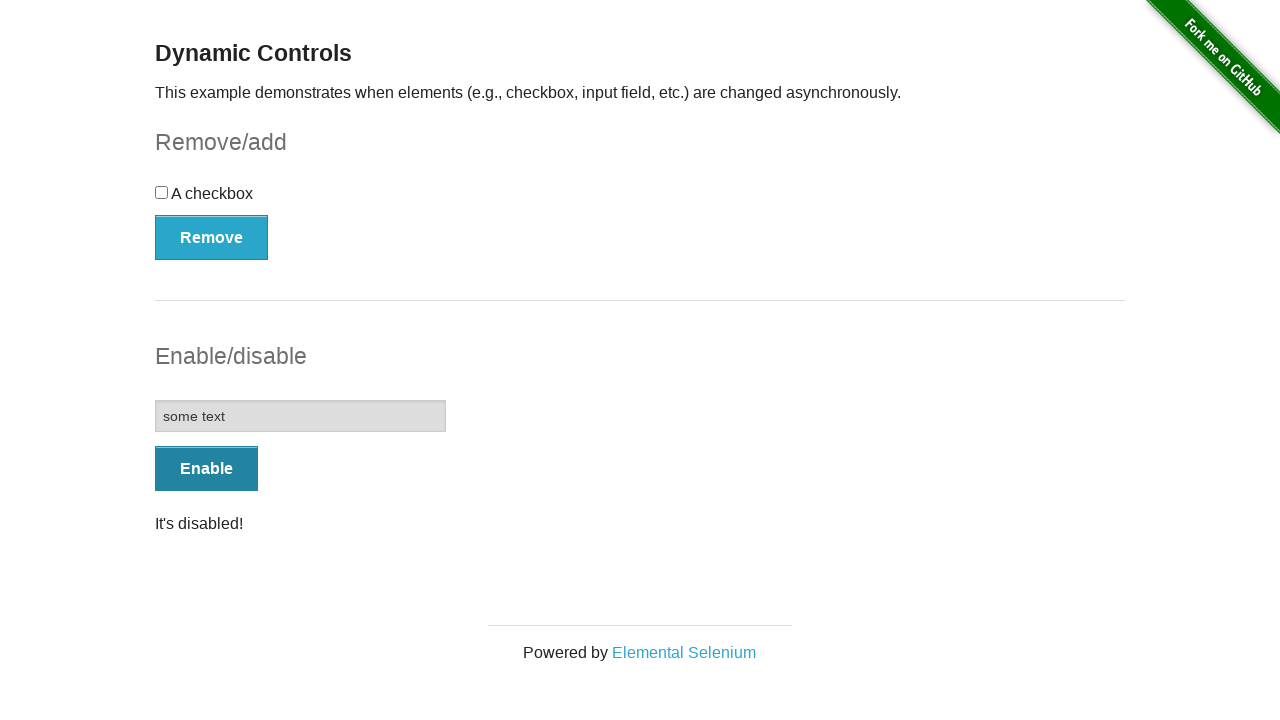